Tests modal dialog functionality by opening a modal with a button click and then closing it using JavaScript execution

Starting URL: https://formy-project.herokuapp.com/modal

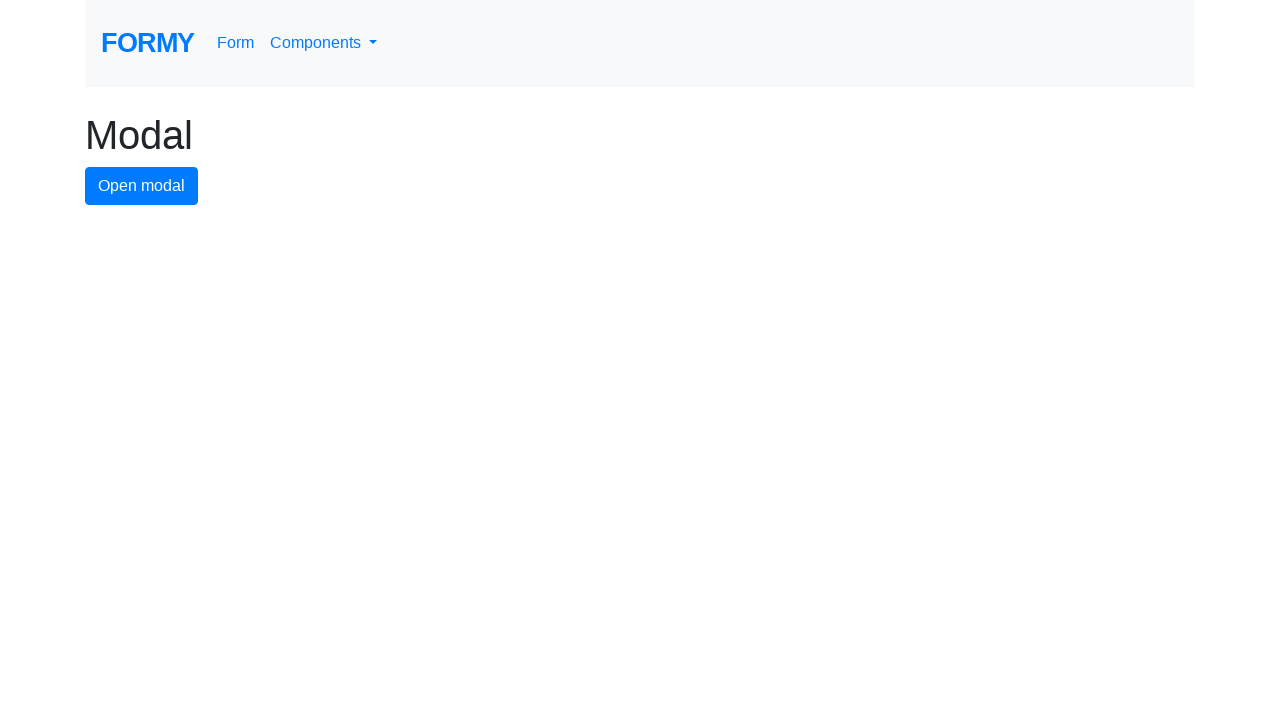

Clicked button to open modal dialog at (142, 186) on #modal-button
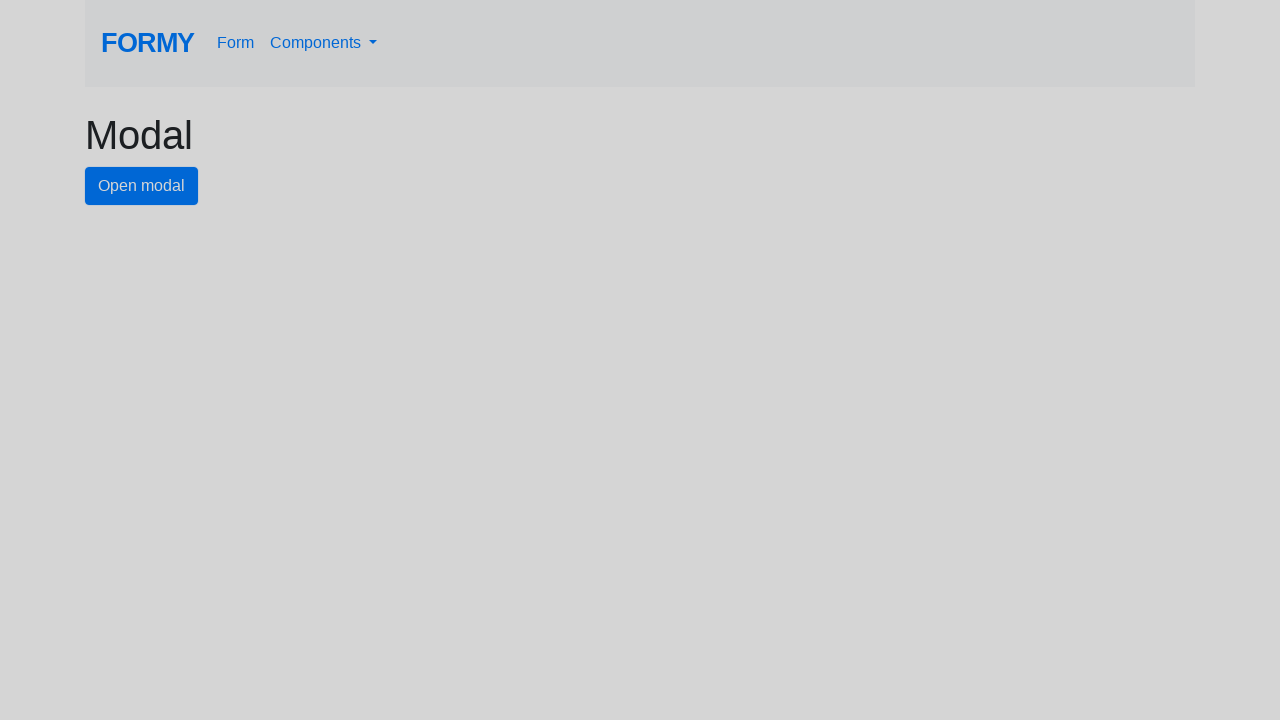

Clicked close button to close modal dialog at (782, 184) on #close-button
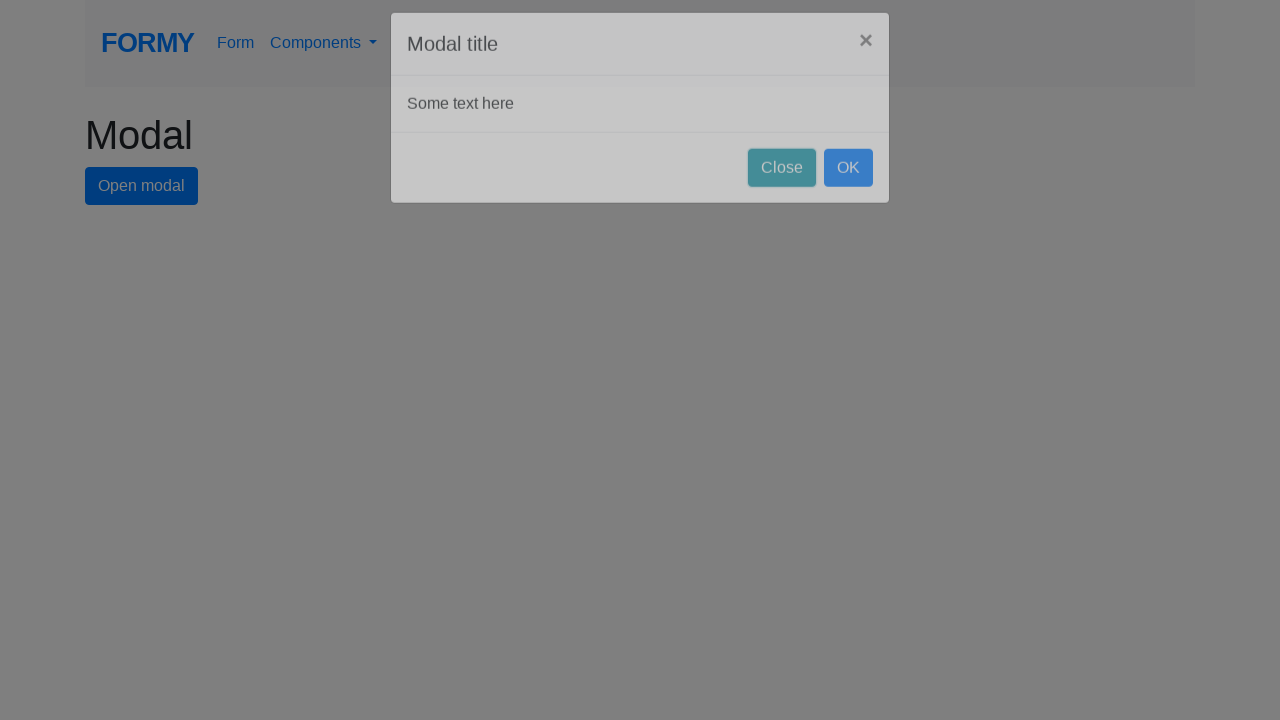

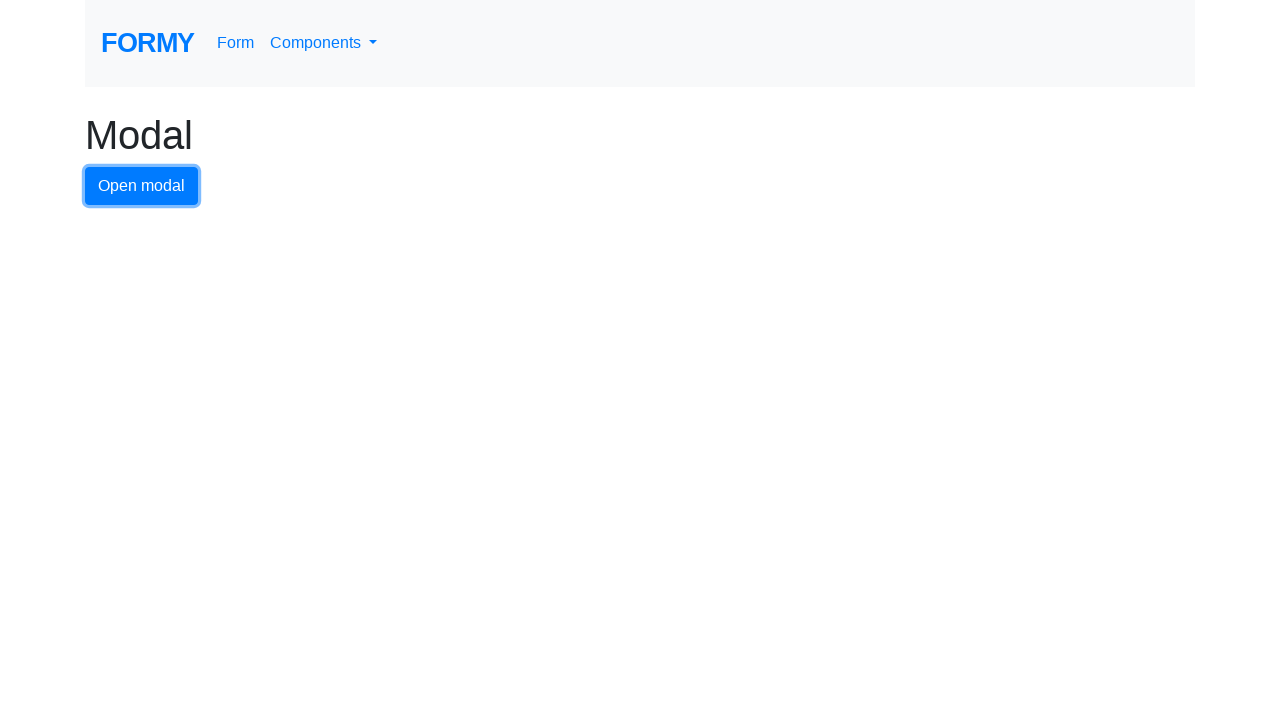